Tests navigation on Polymer shop demo site by clicking on "Ladies Outerwear" category link and validating the page header text

Starting URL: https://shop.polymer-project.org/

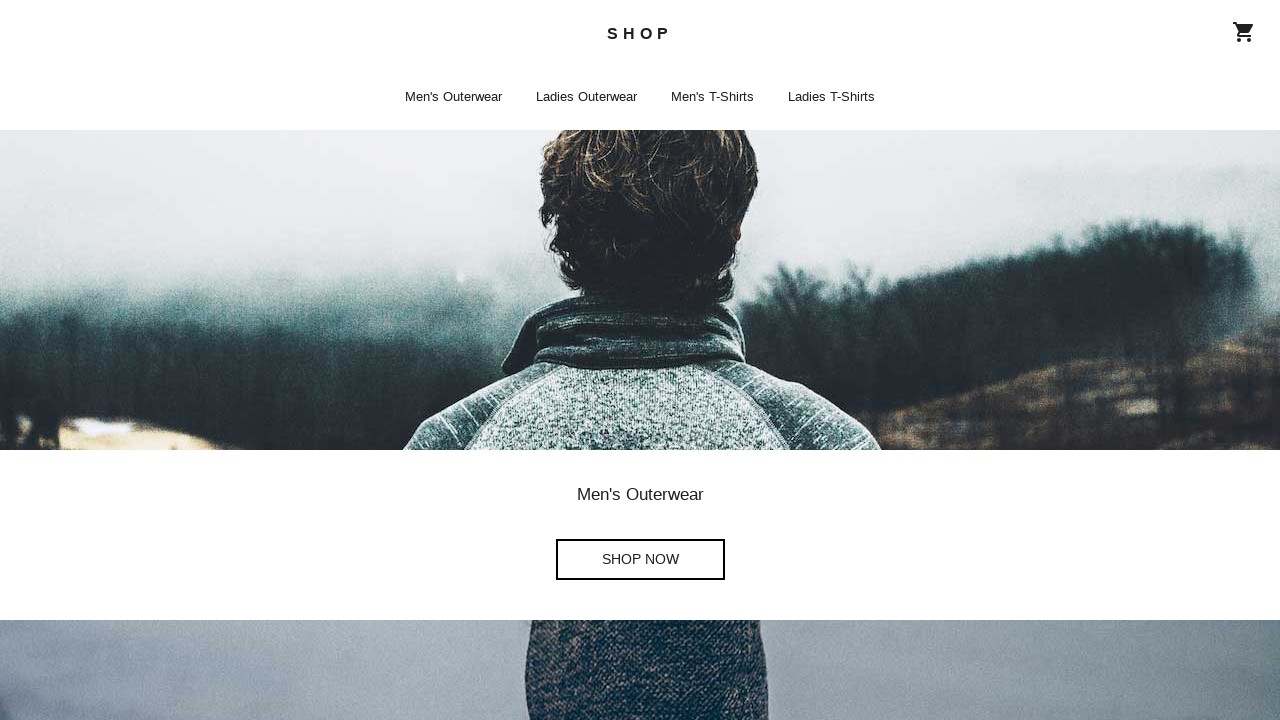

Waited for 'Ladies Outerwear' link to be present
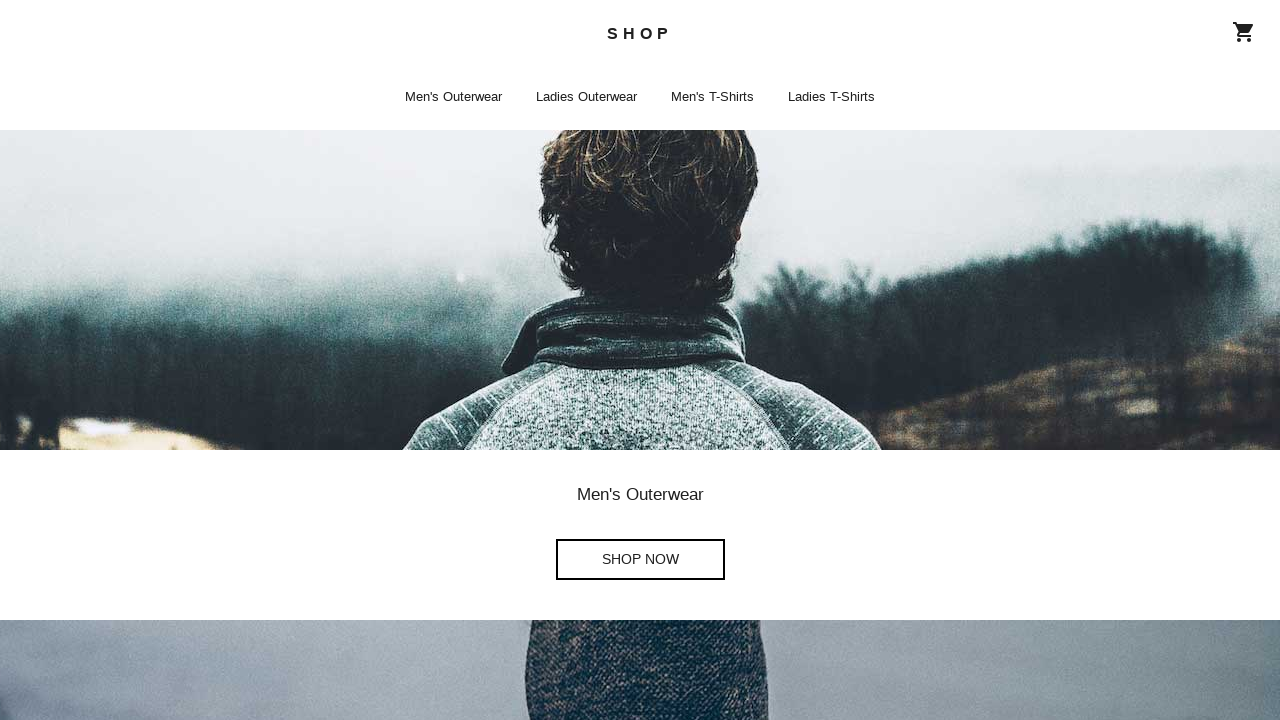

Clicked on 'Ladies Outerwear' category link at (586, 97) on text=Ladies Outerwear
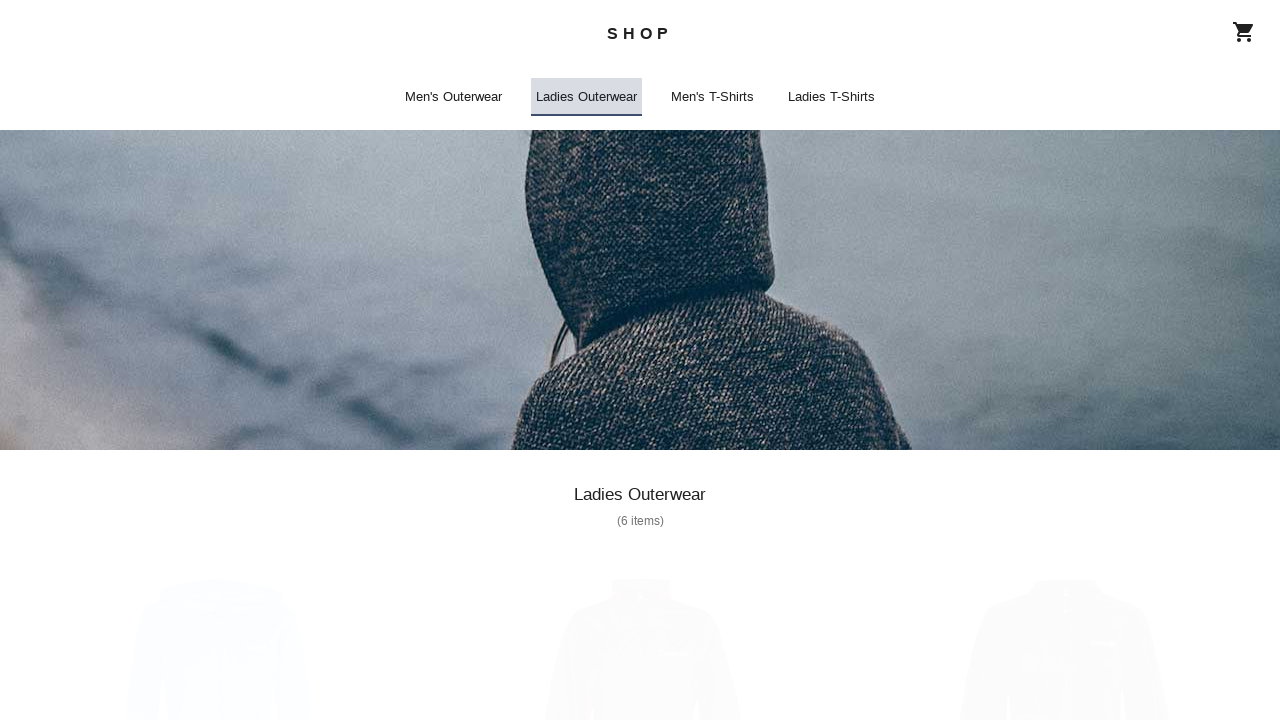

Waited for page header h1 element to be present
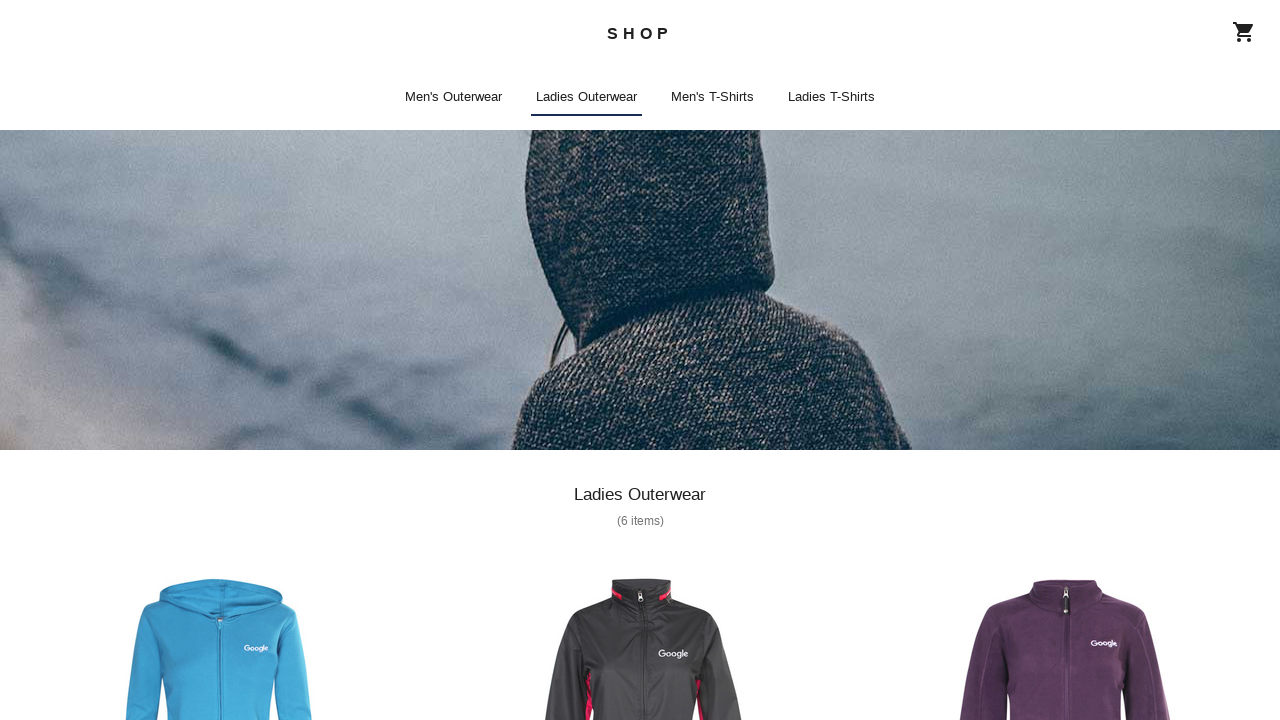

Retrieved header text: 'Ladies Outerwear'
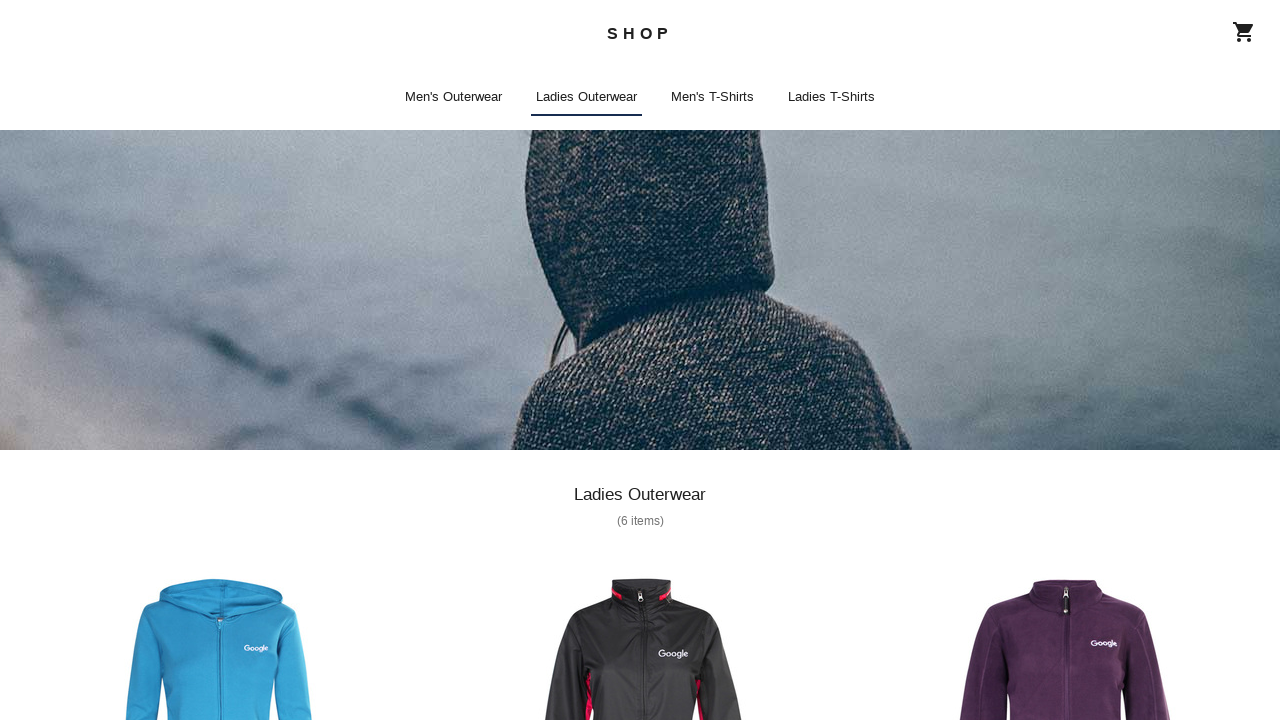

Validated page header text equals 'Ladies Outerwear'
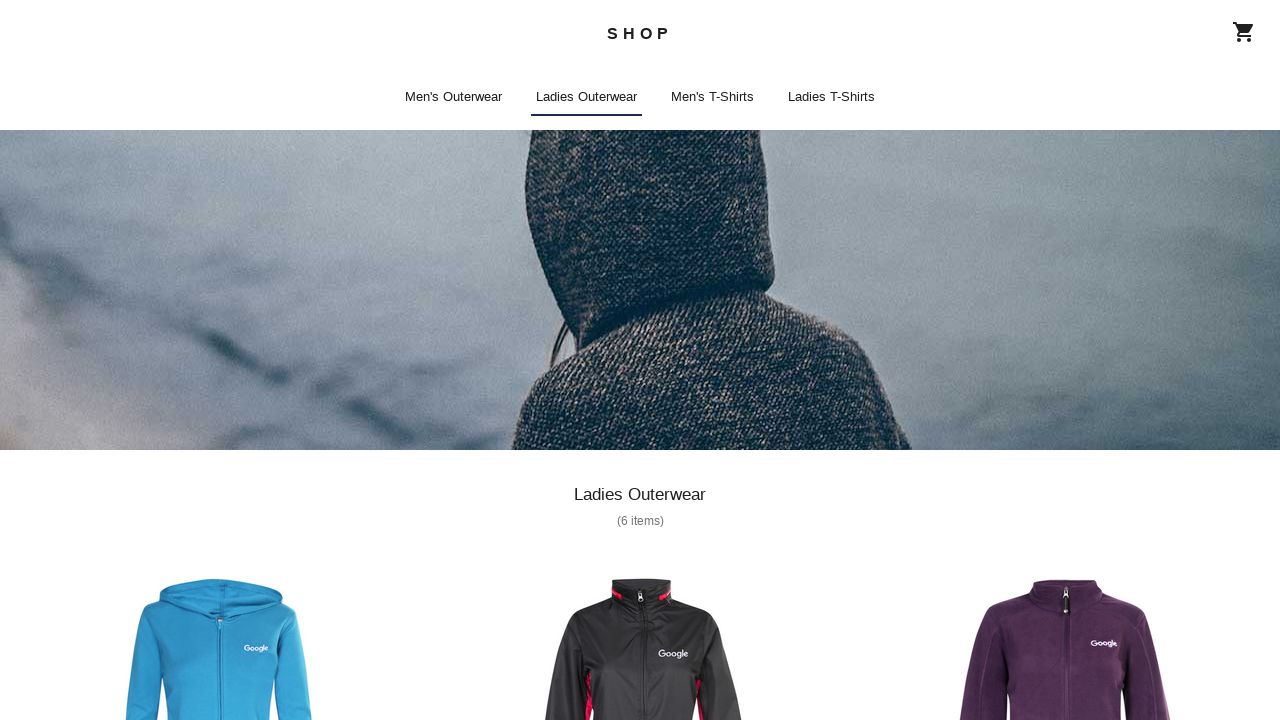

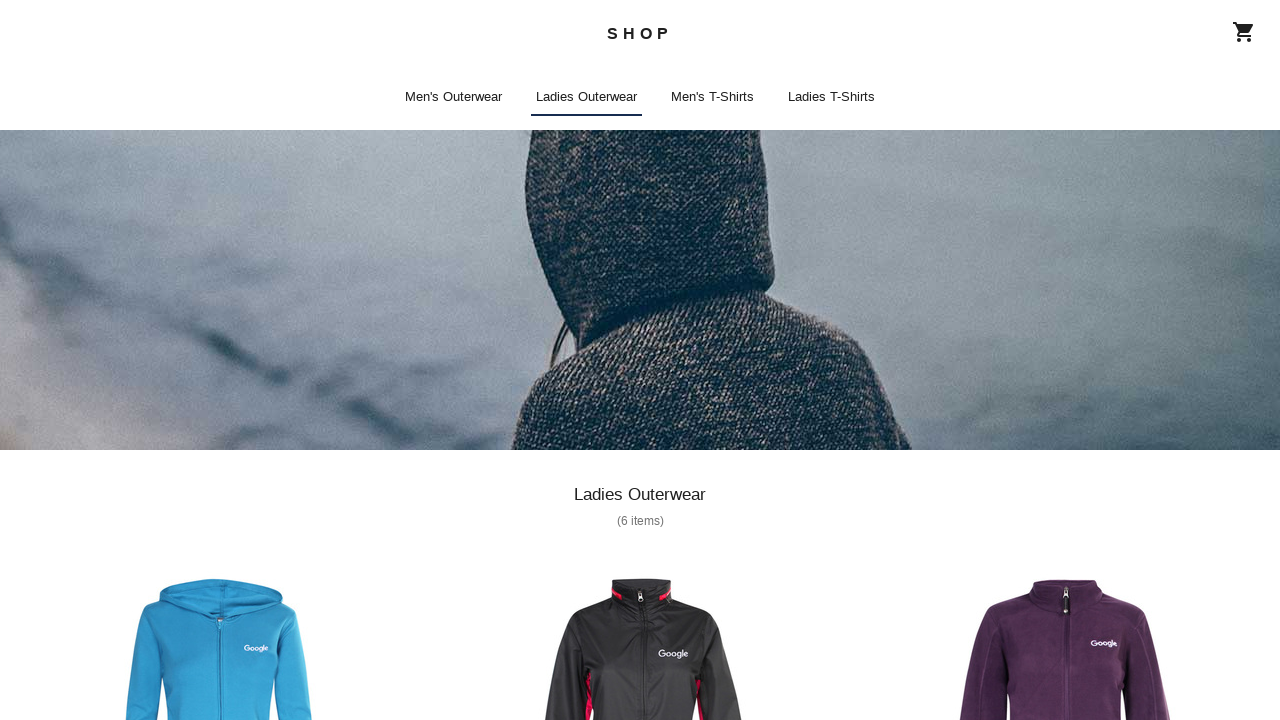